Tests GitHub's advanced search form by filling in search term, repository owner, date filter, and language selector, then submits the form and waits for search results to load.

Starting URL: https://github.com/search/advanced

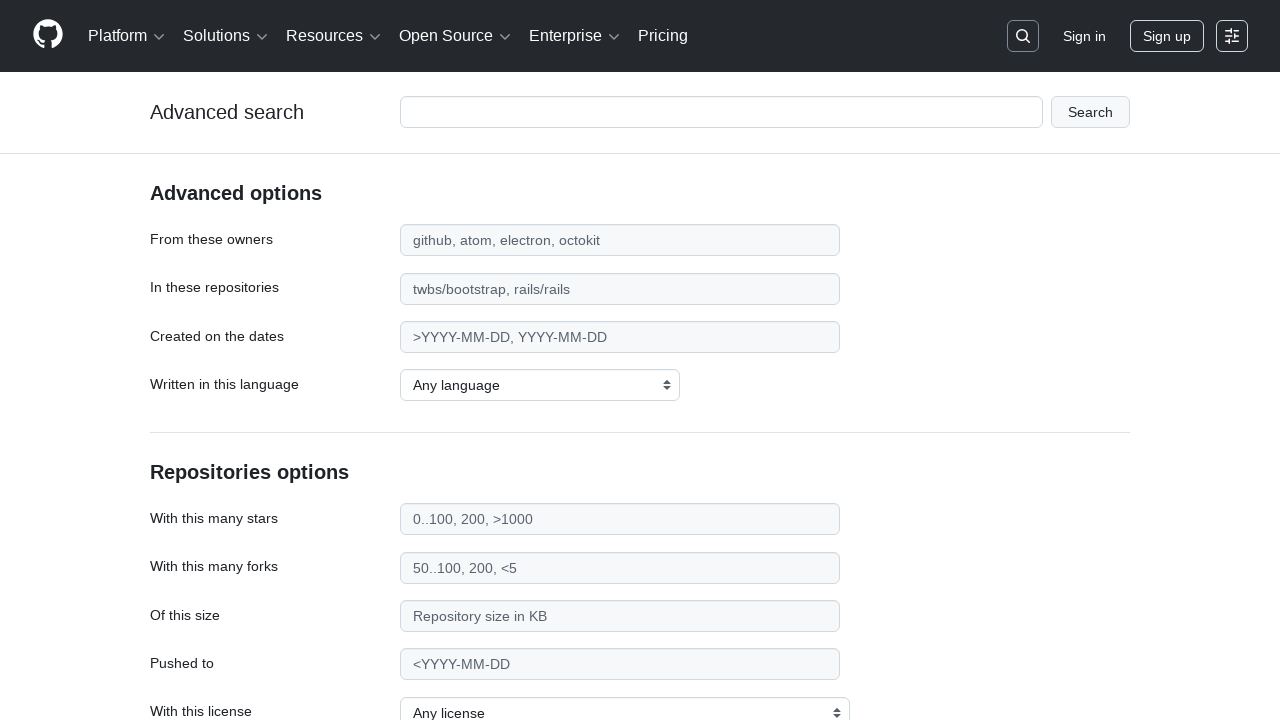

Filled search term field with 'web-scraping' on #adv_code_search input.js-advanced-search-input
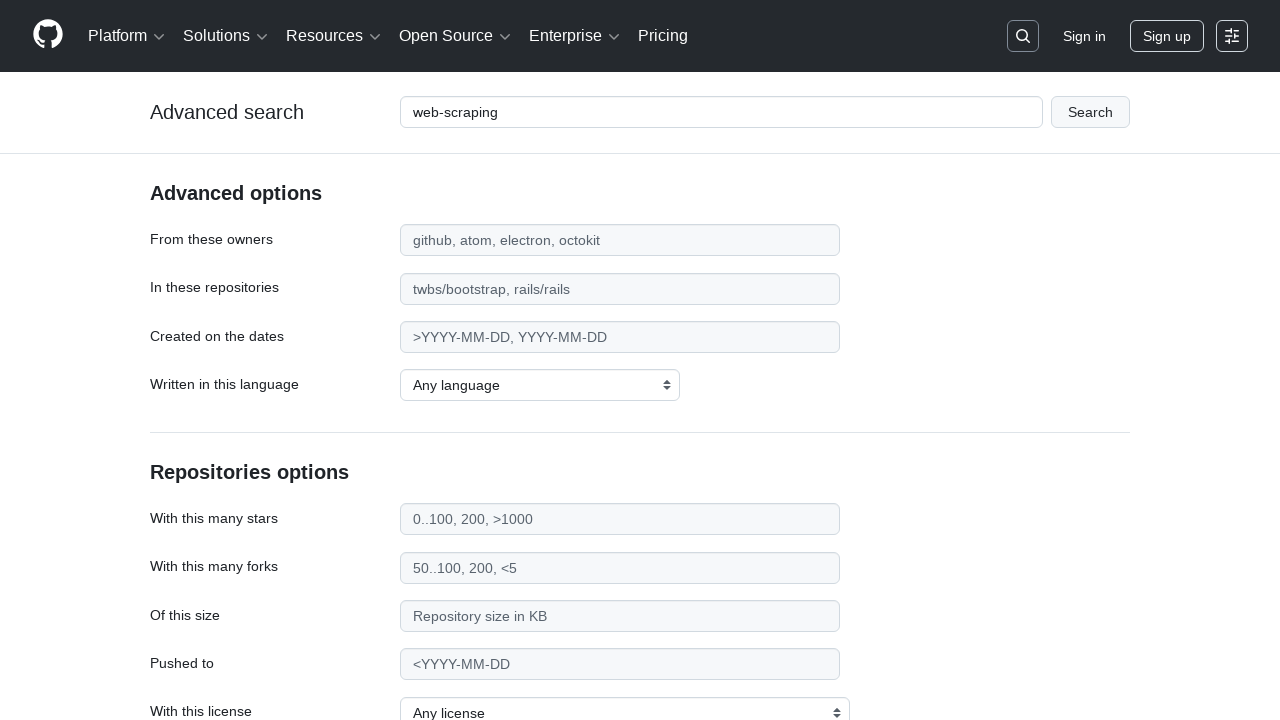

Filled repository owner field with 'microsoft' on #search_from
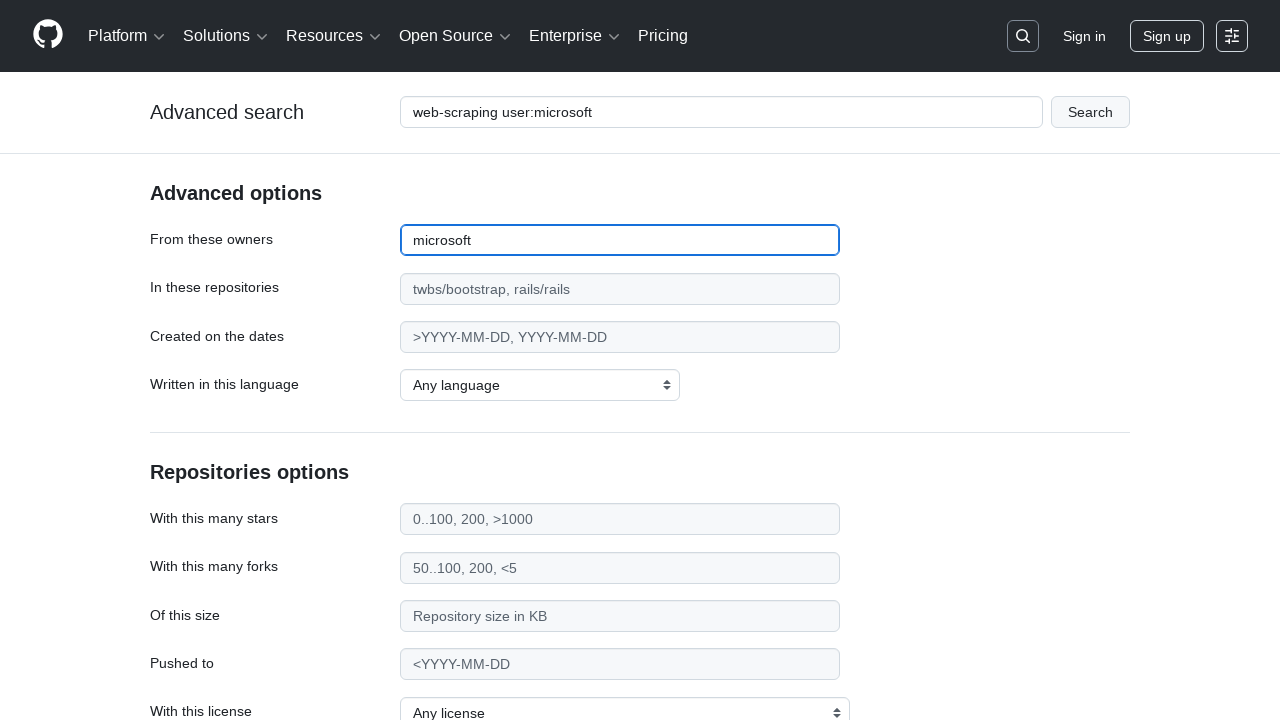

Filled date filter field with '>2020' on #search_date
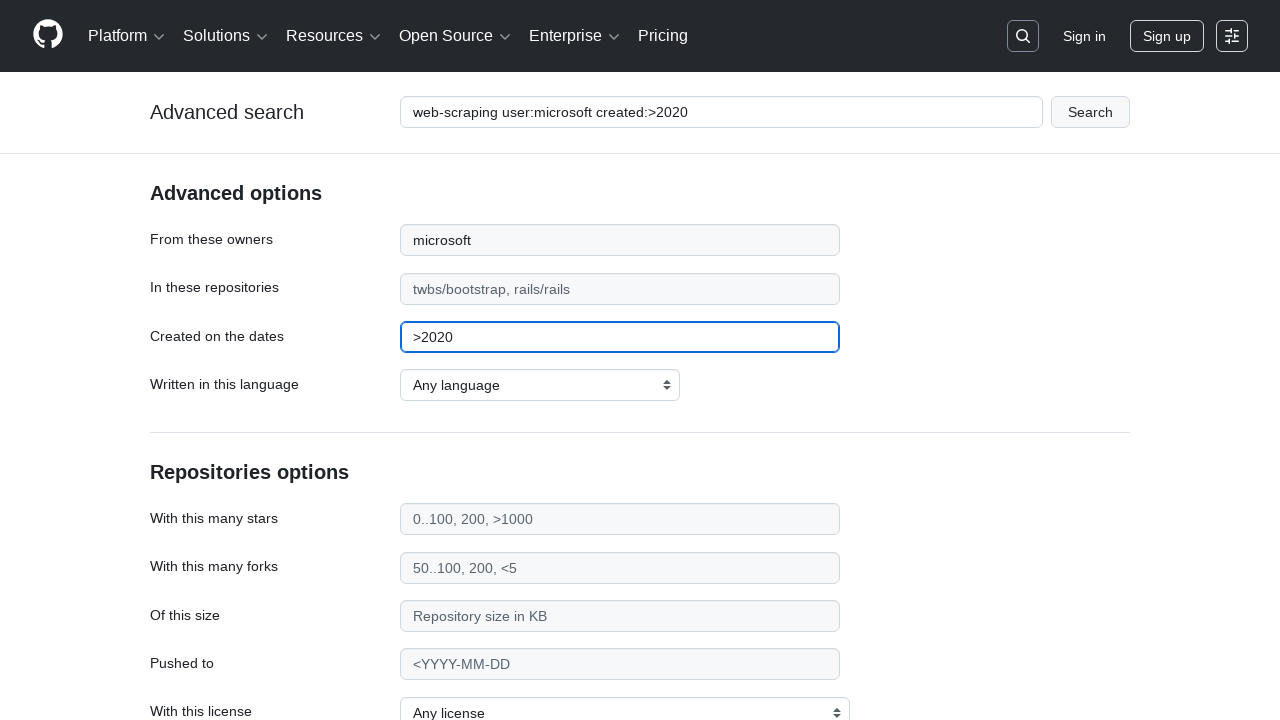

Selected 'Python' from language selector on select#search_language
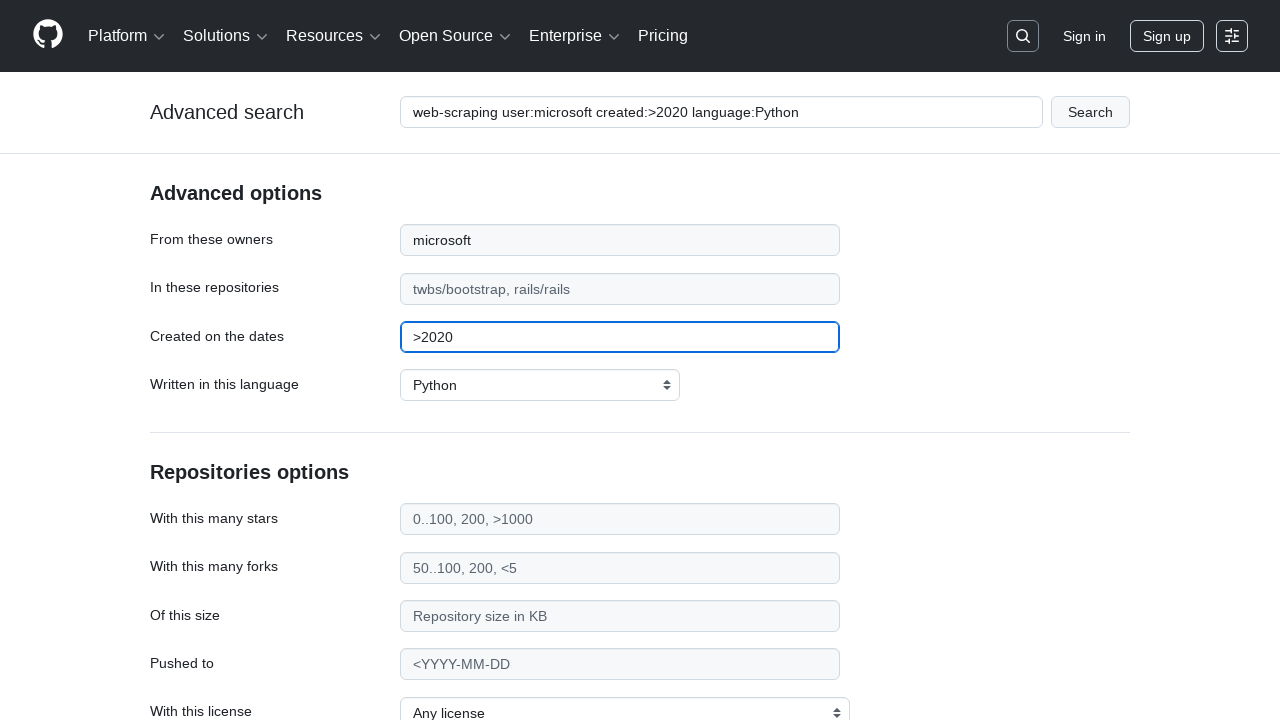

Clicked submit button to search at (1090, 112) on #adv_code_search button[type="submit"]
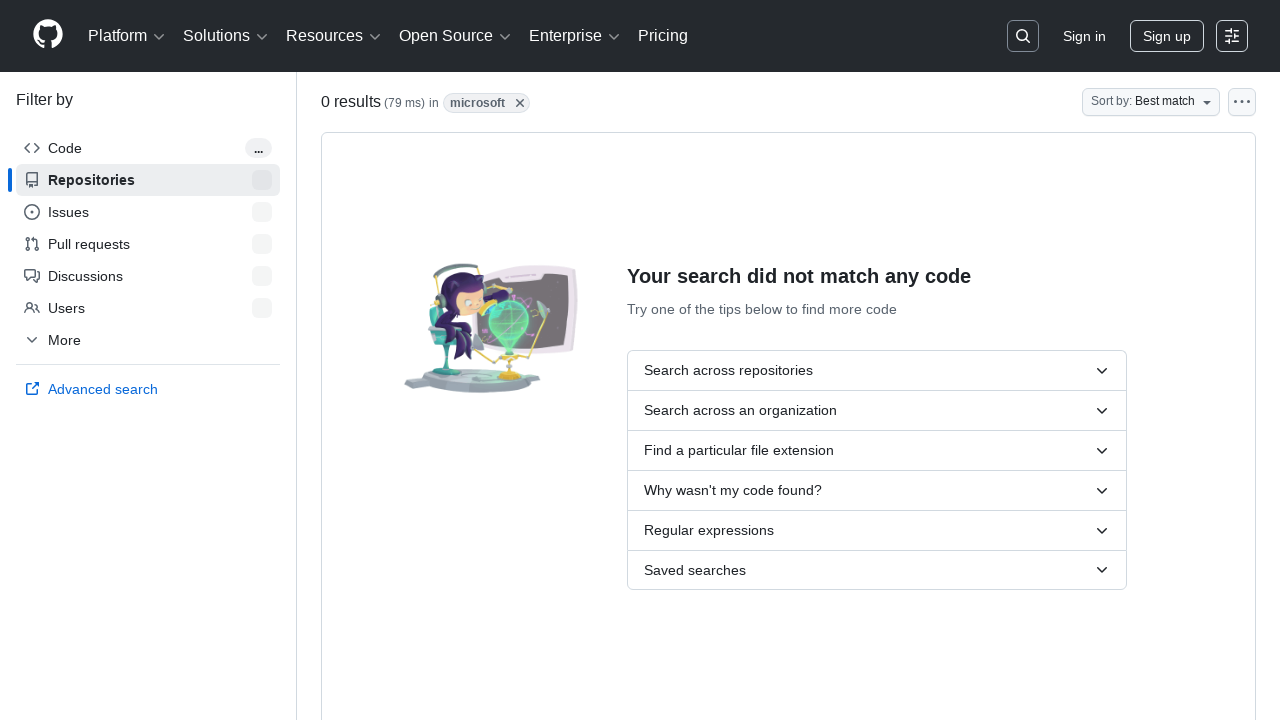

Waited for search results to load (networkidle)
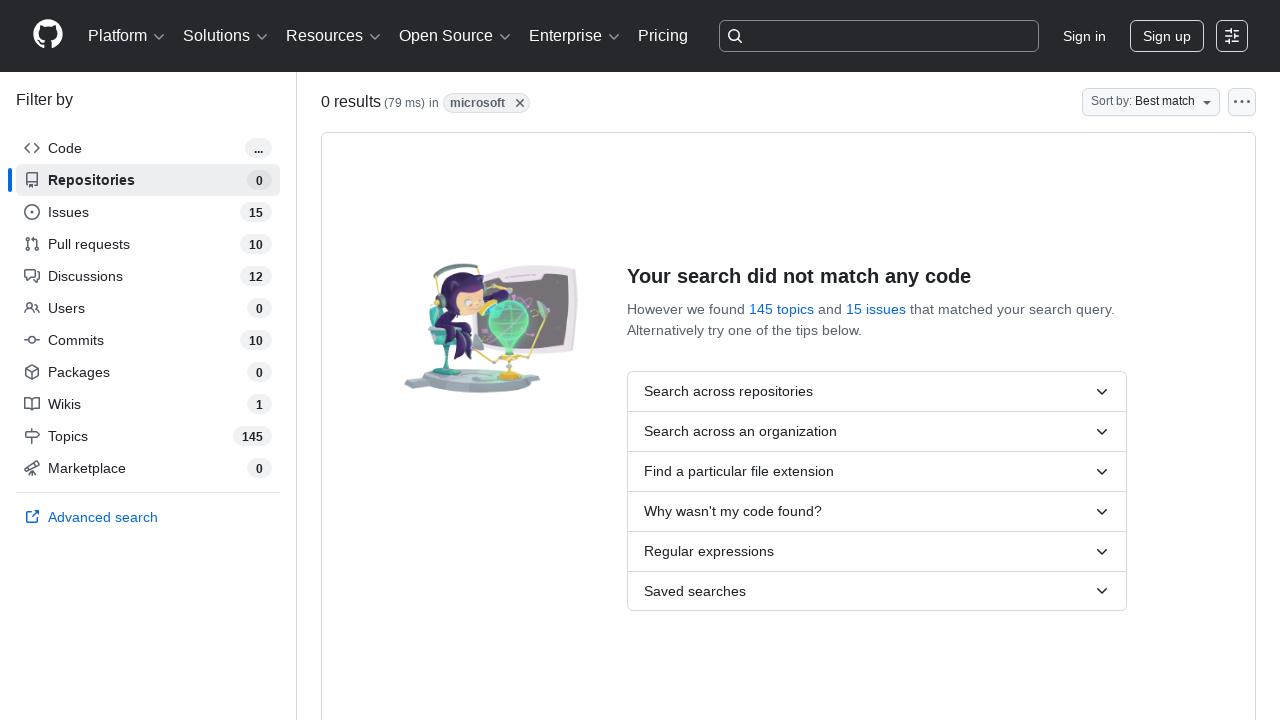

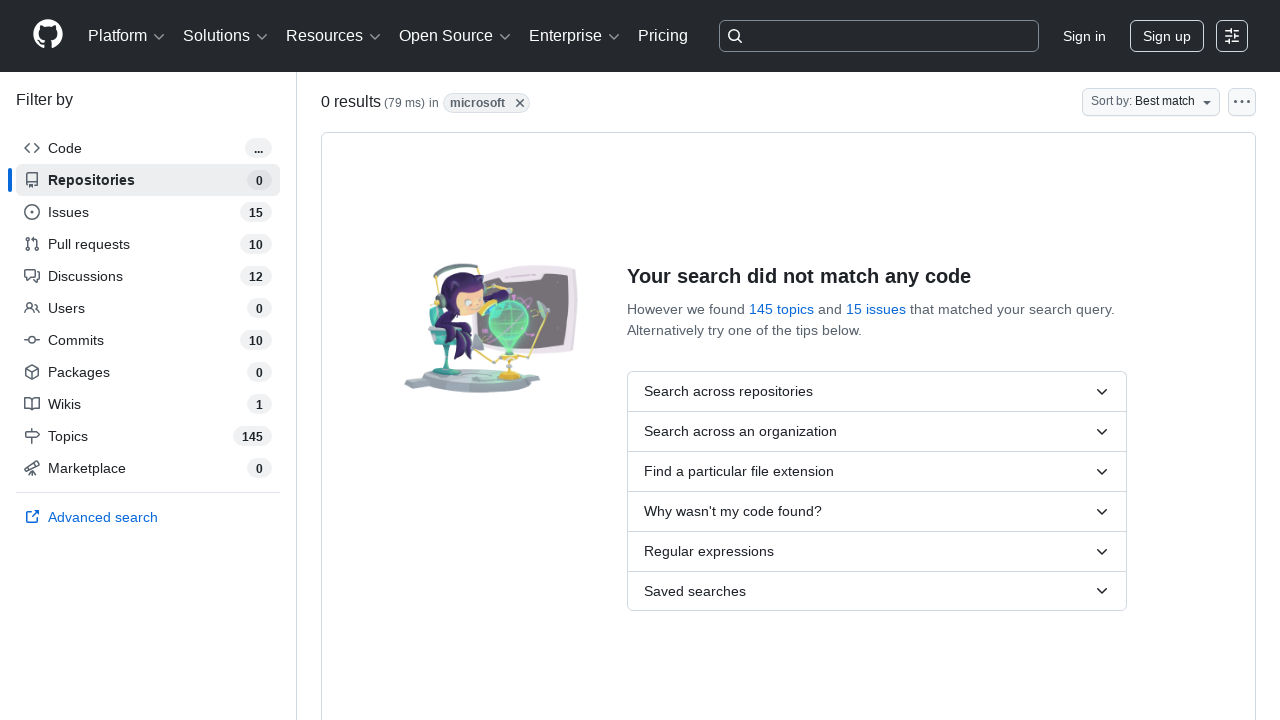